Tests navigation to the buttons page and verifies the URL is correct

Starting URL: https://formy-project.herokuapp.com

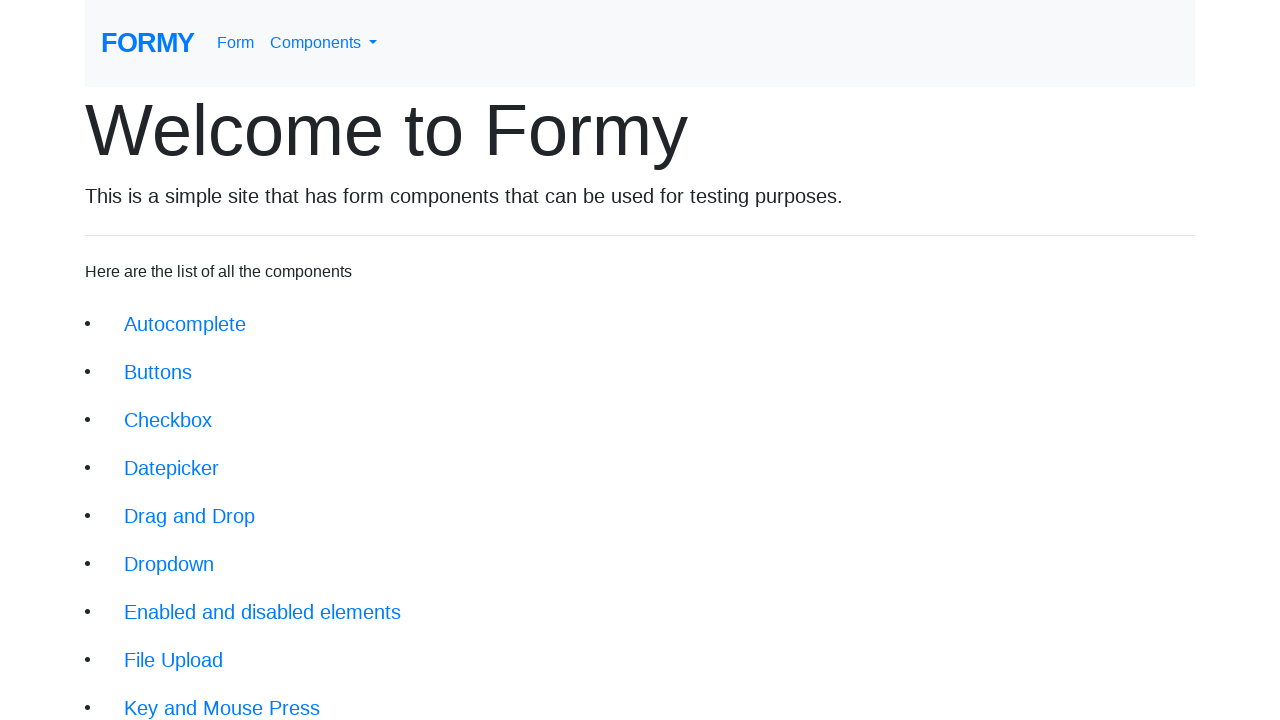

Clicked on the buttons navigation link at (158, 372) on xpath=//li/a[@href='/buttons']
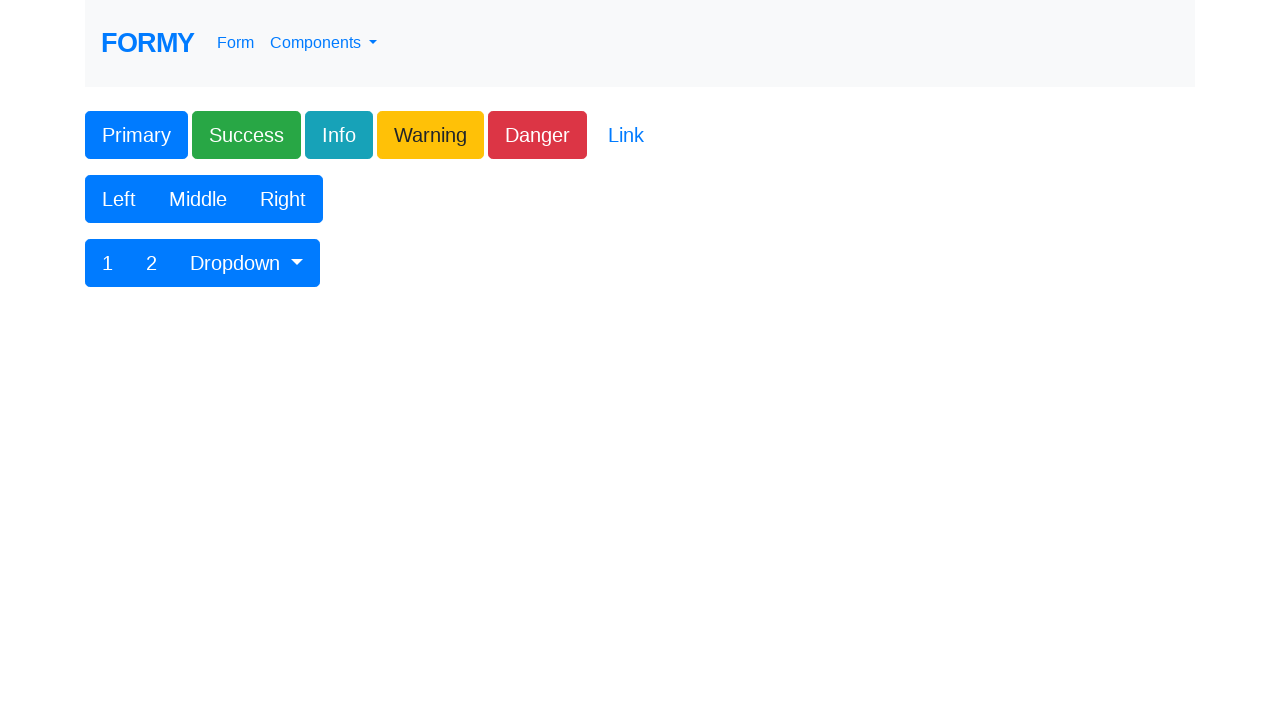

Navigation to buttons page completed and URL verified
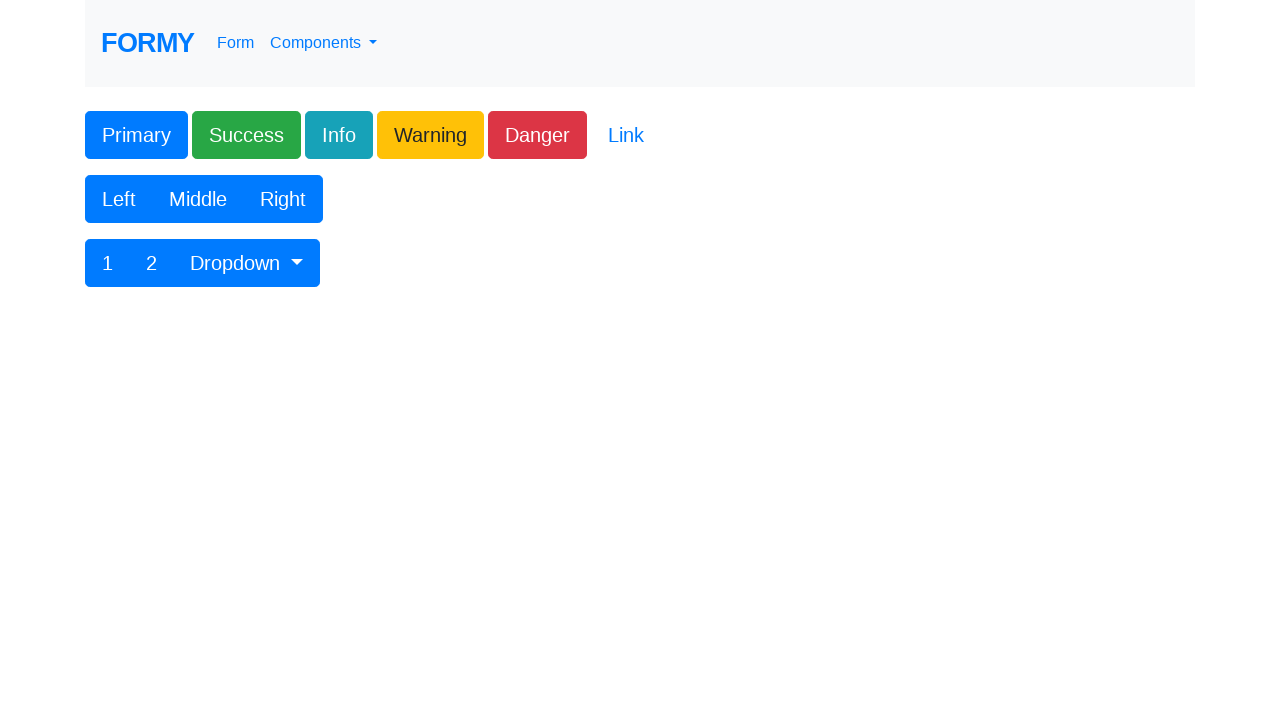

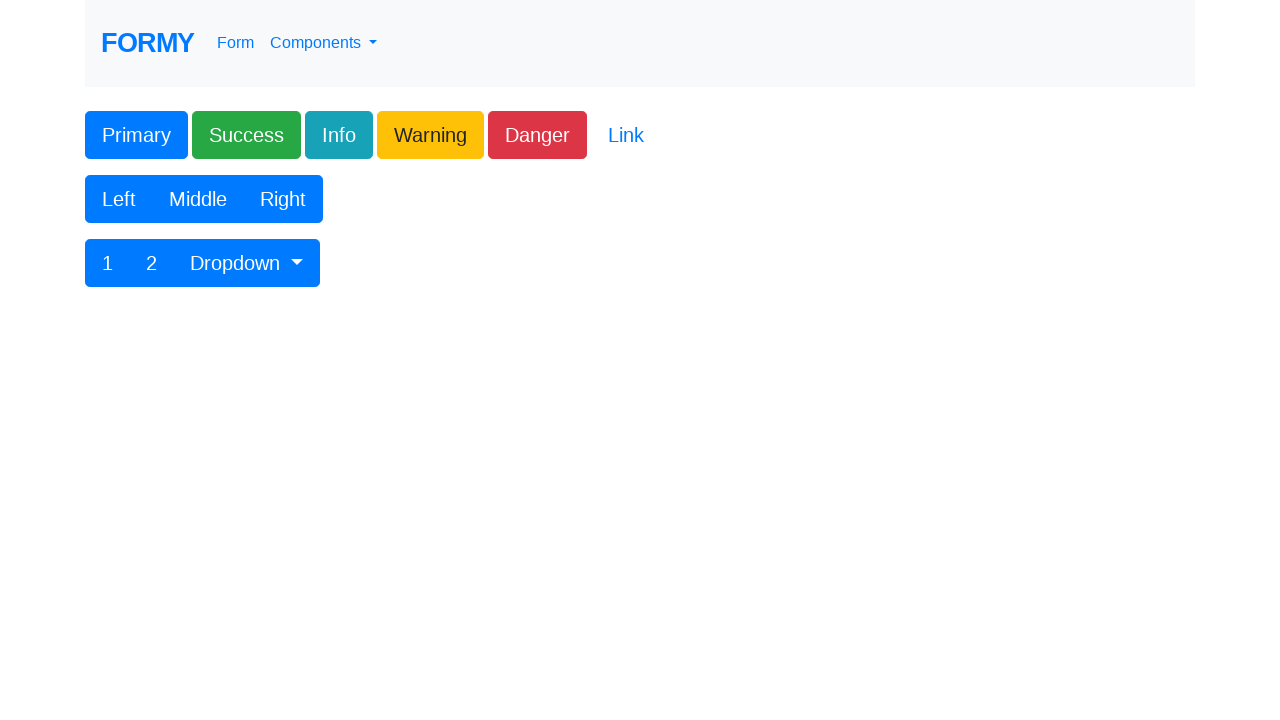